Tests JavaScript alert handling by filling a name field, triggering an alert and accepting it, then triggering a confirm dialog and dismissing it

Starting URL: https://rahulshettyacademy.com/AutomationPractice/

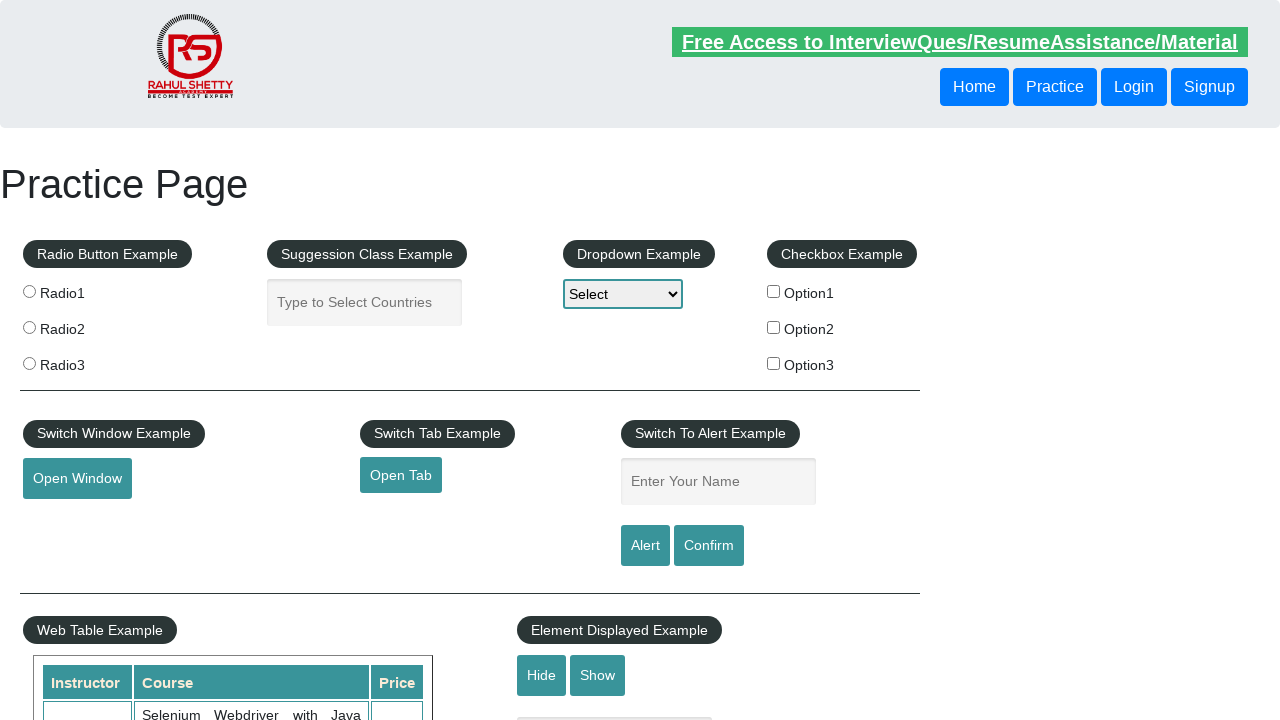

Filled name field with 'User' for alert test on #name
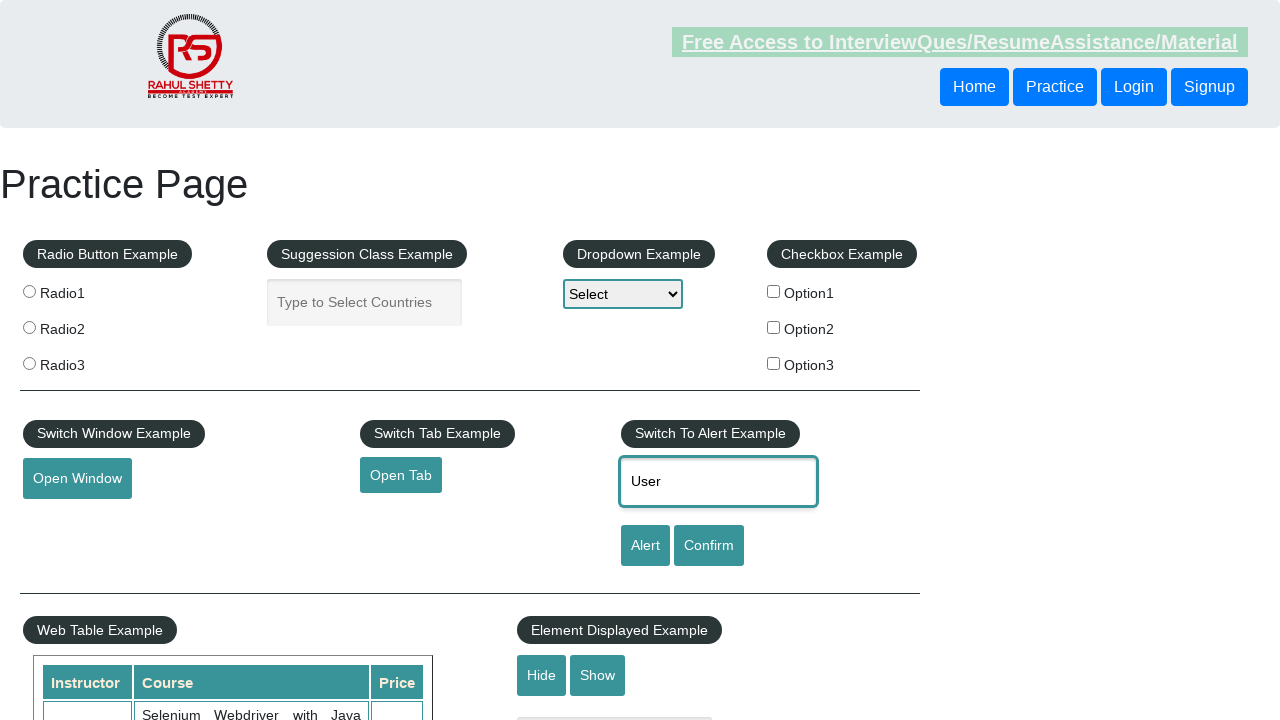

Clicked alert button to trigger JavaScript alert at (645, 546) on #alertbtn
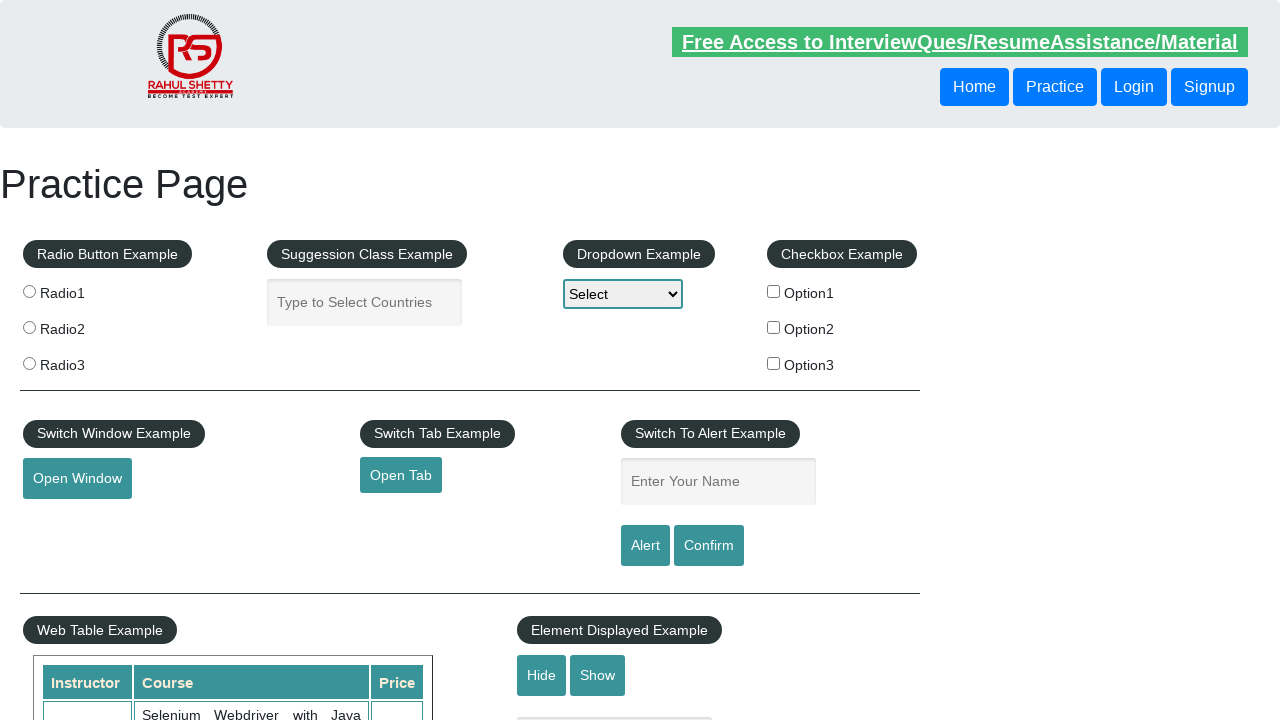

Set up dialog handler to accept the alert
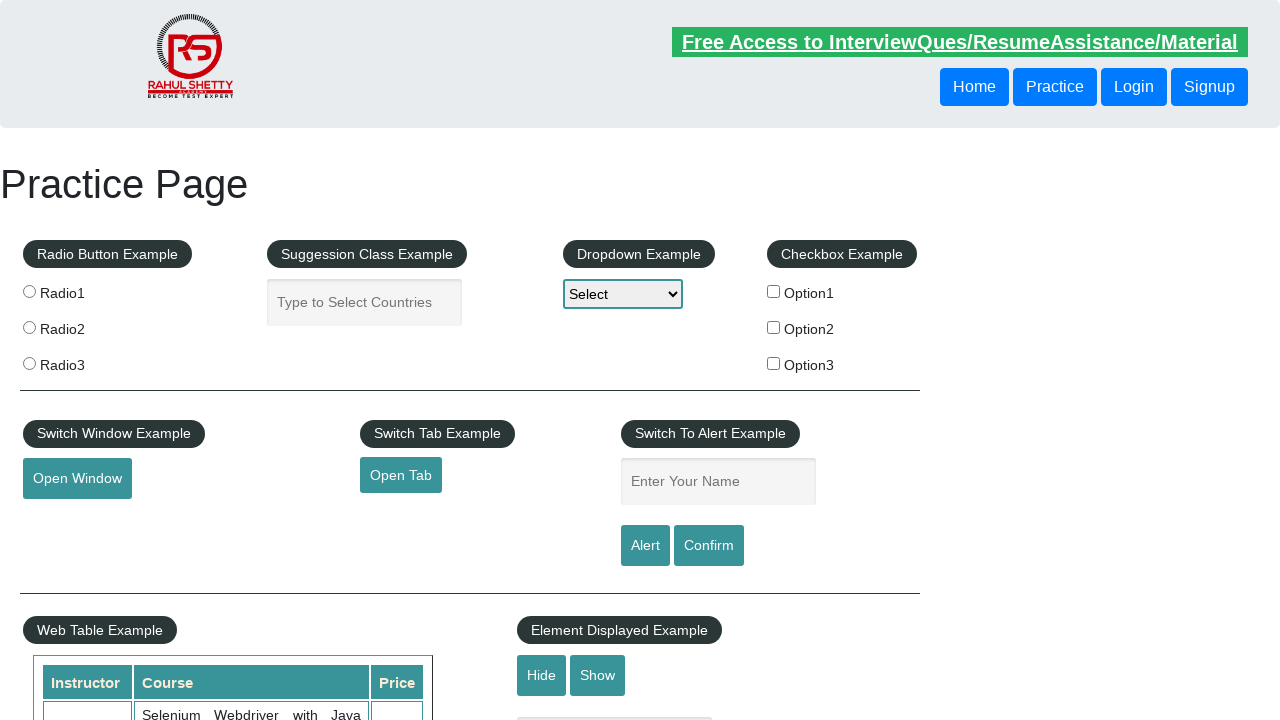

Waited 500ms for alert handling to complete
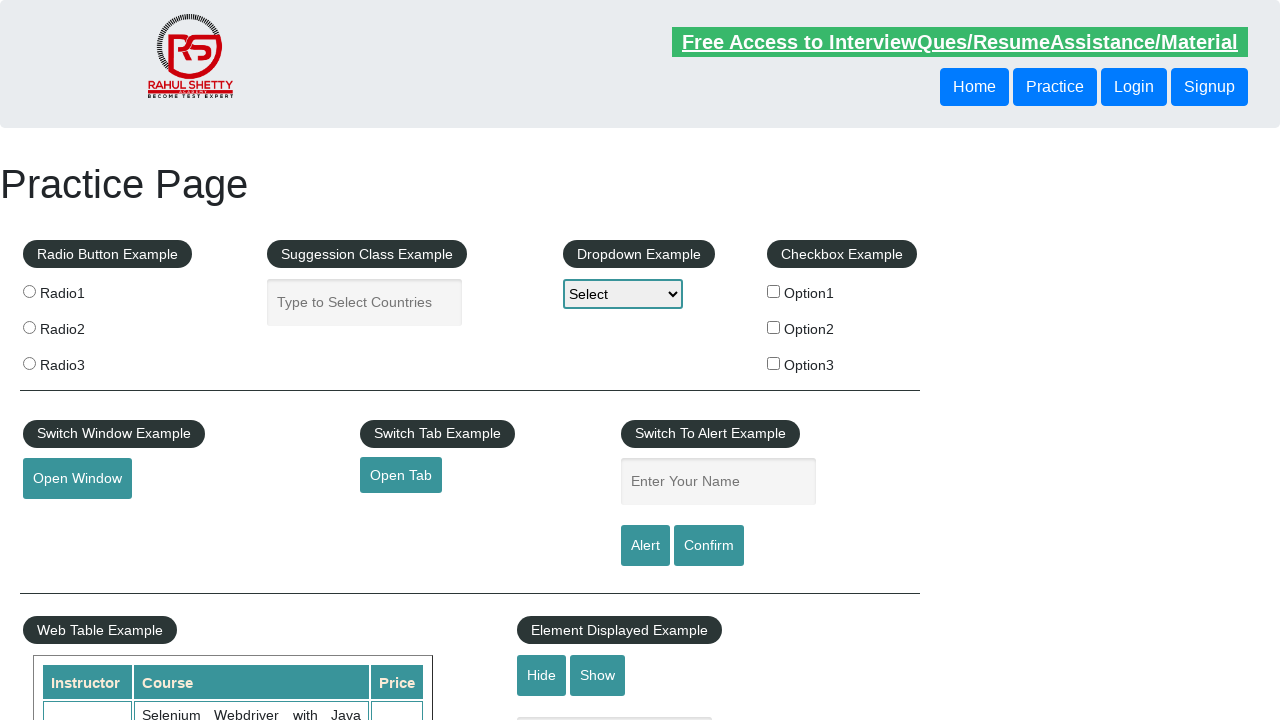

Filled name field with 'User' for confirm dialog test on #name
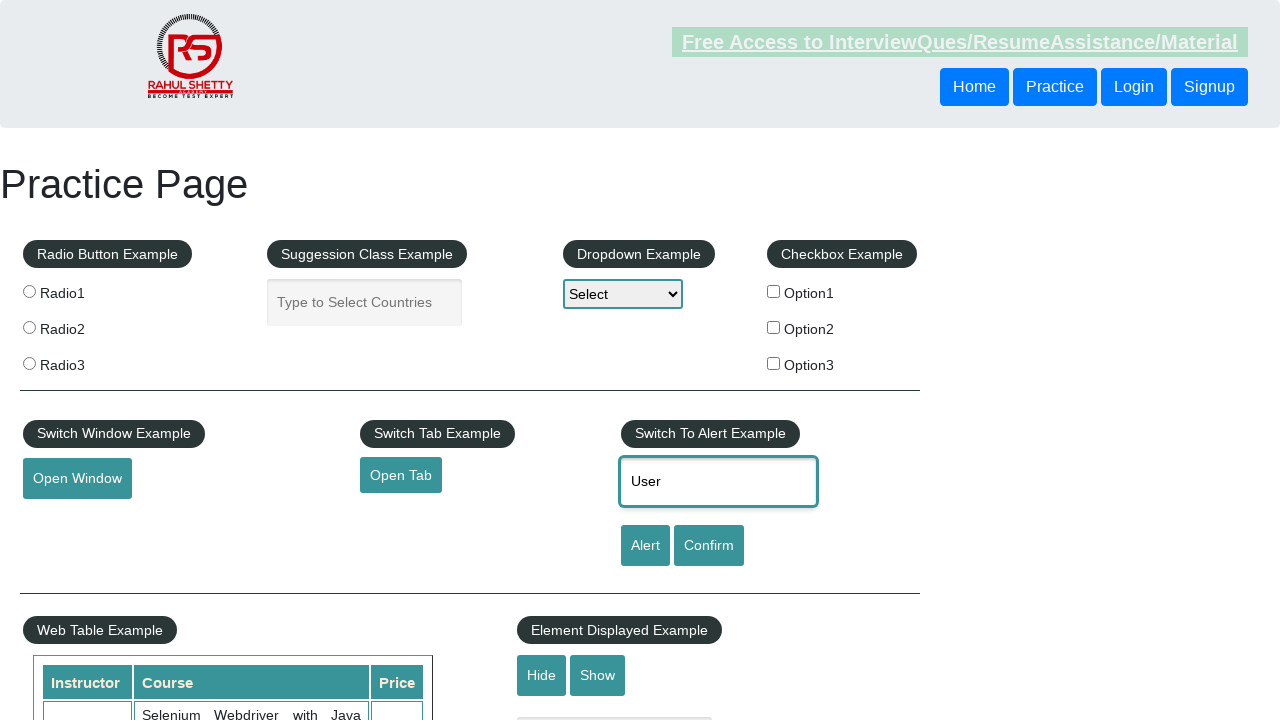

Set up dialog handler to dismiss the confirm dialog
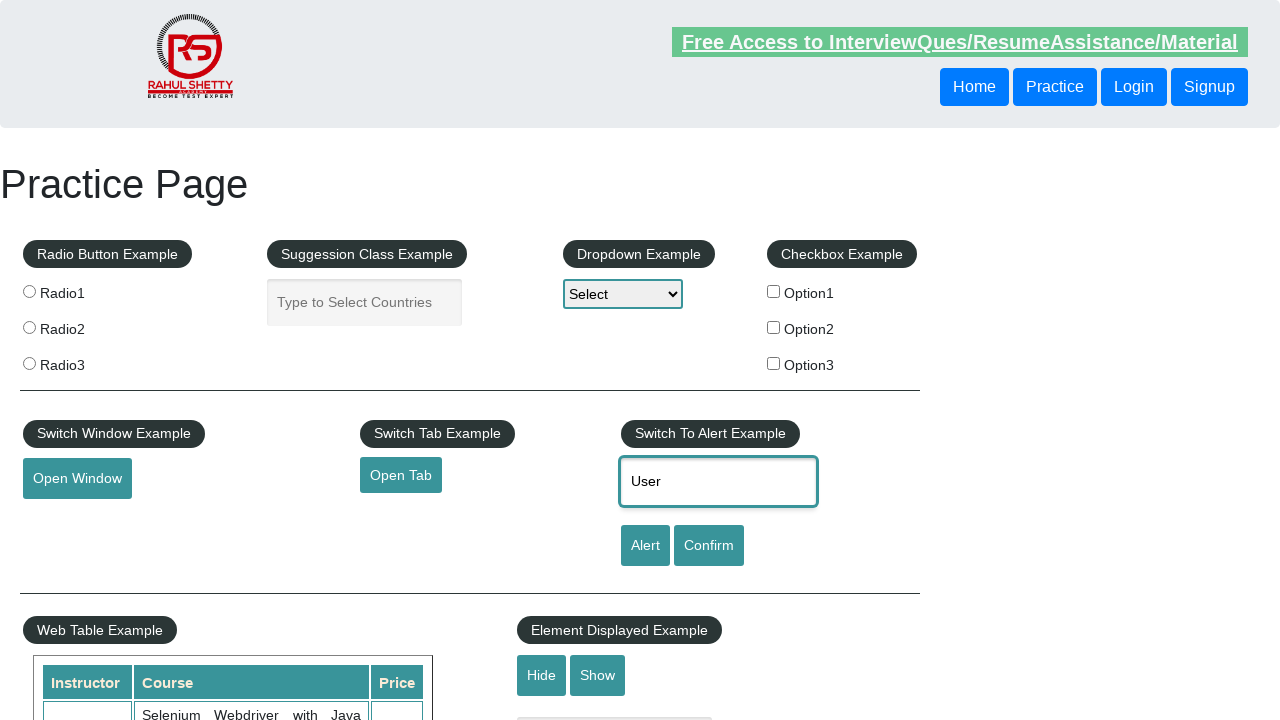

Clicked confirm button to trigger confirm dialog at (709, 546) on #confirmbtn
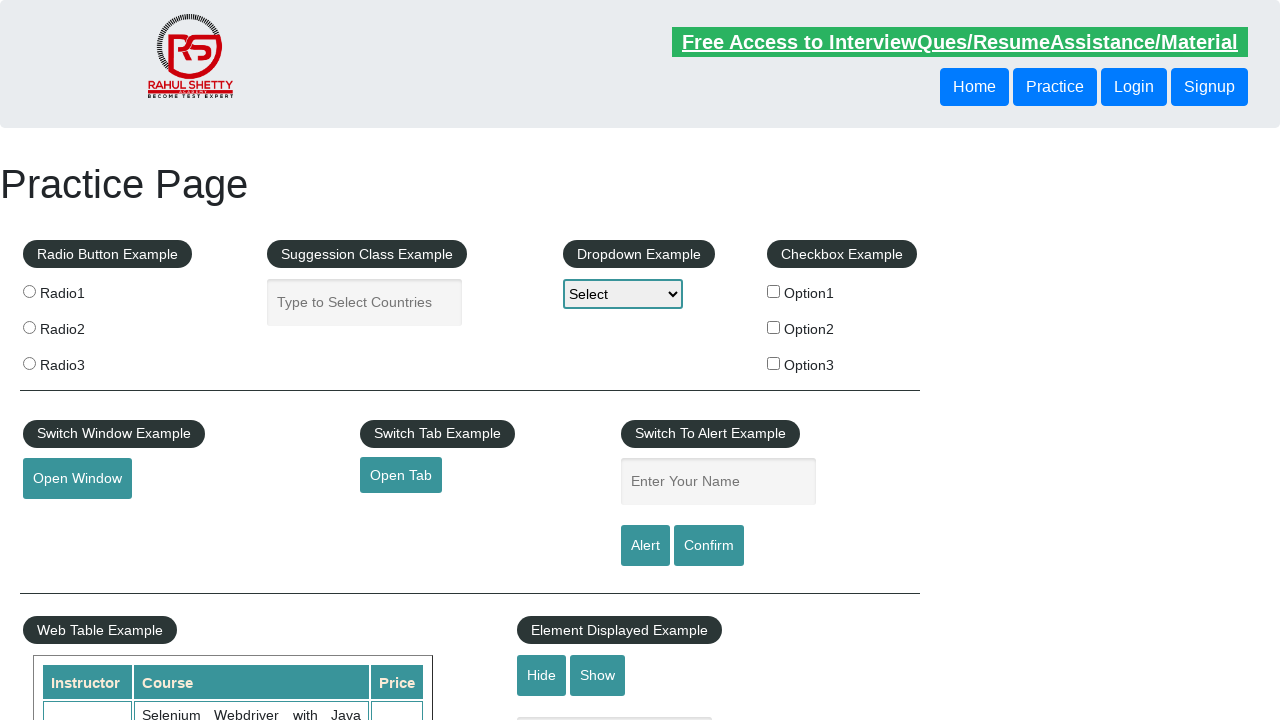

Waited 500ms for confirm dialog handling to complete
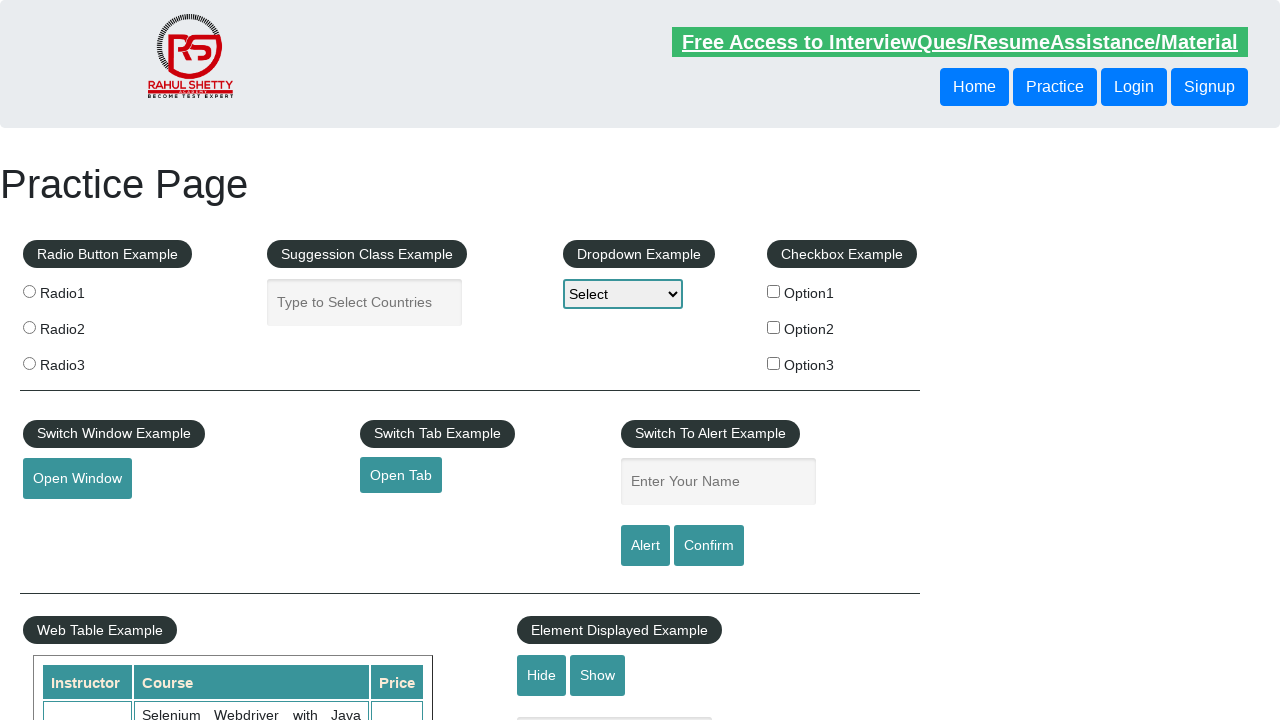

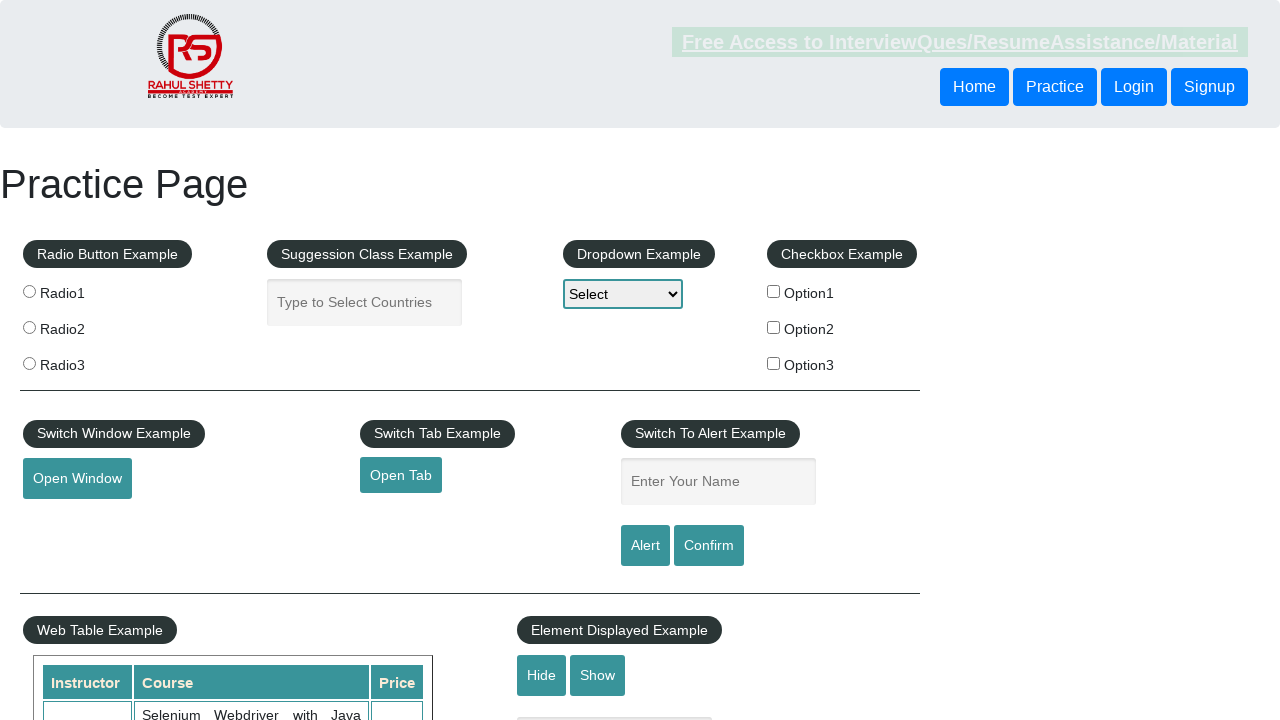